Tests mouse hover functionality on a multi-level menu by hovering over nested menu items and clicking on a sub-sub item

Starting URL: https://demoqa.com/menu/

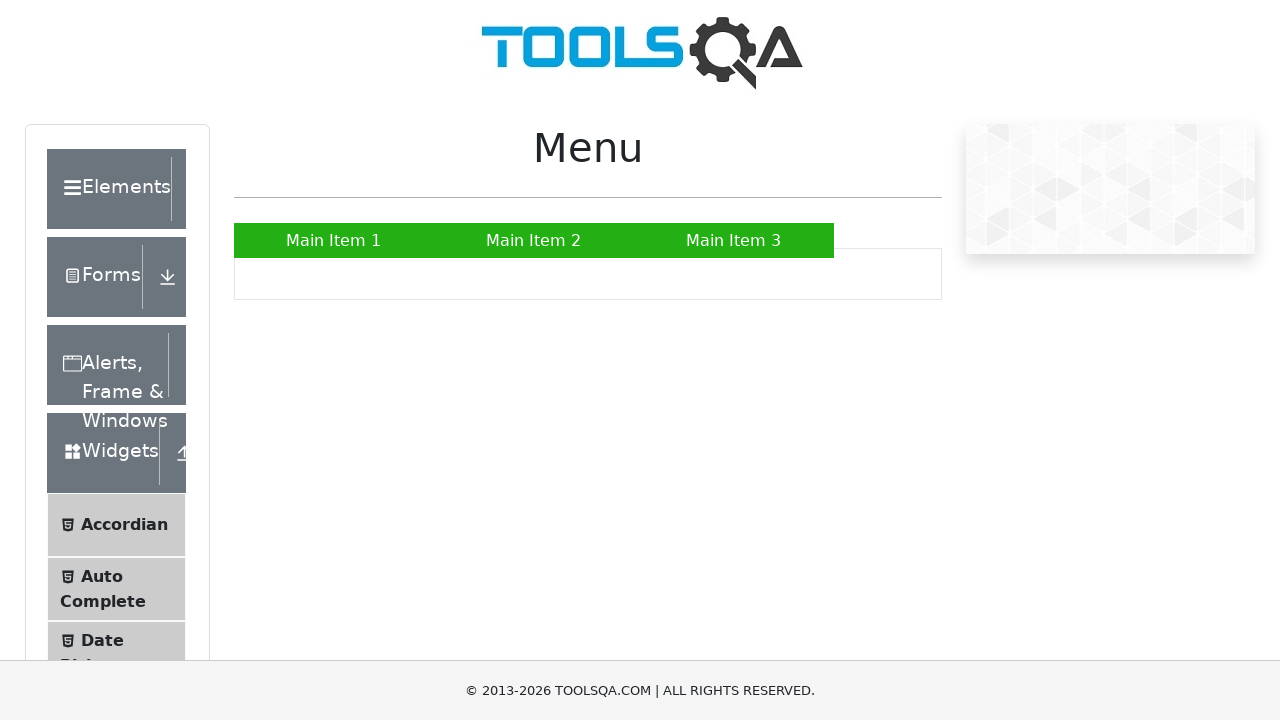

Navigated to DemoQA menu page
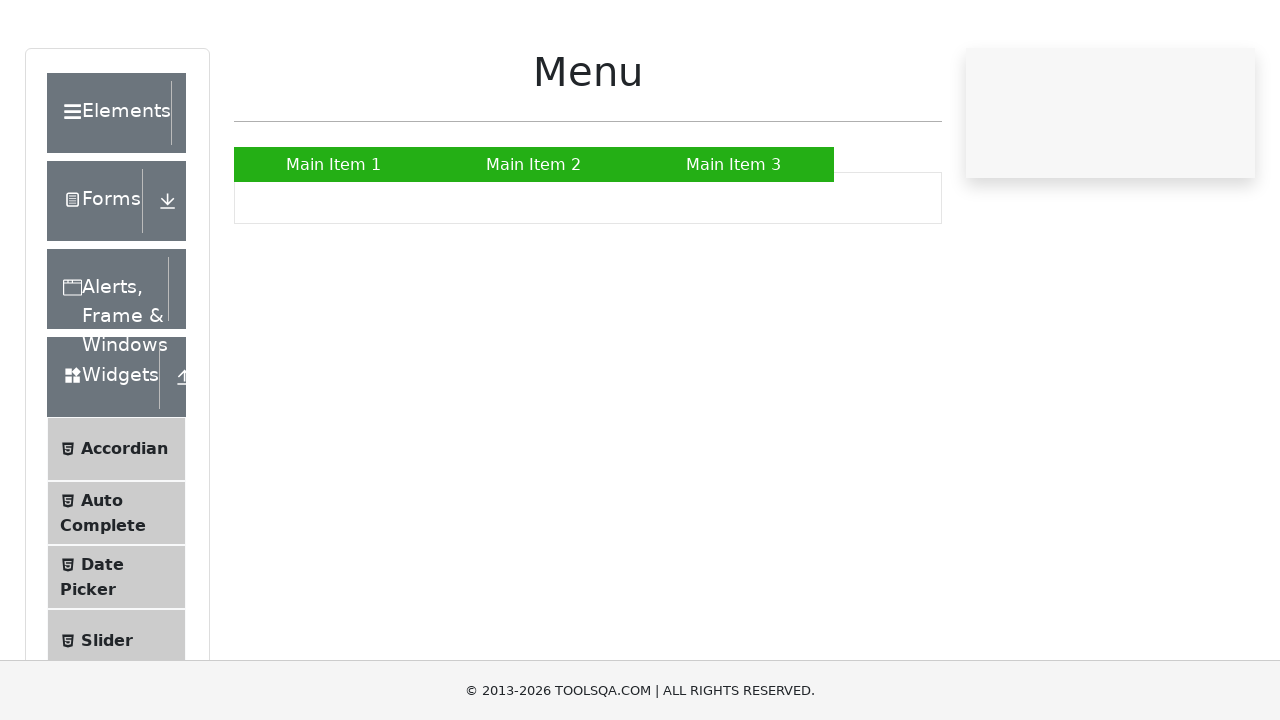

Hovered over Main Item 2 to reveal submenu at (534, 240) on a:text('Main Item 2')
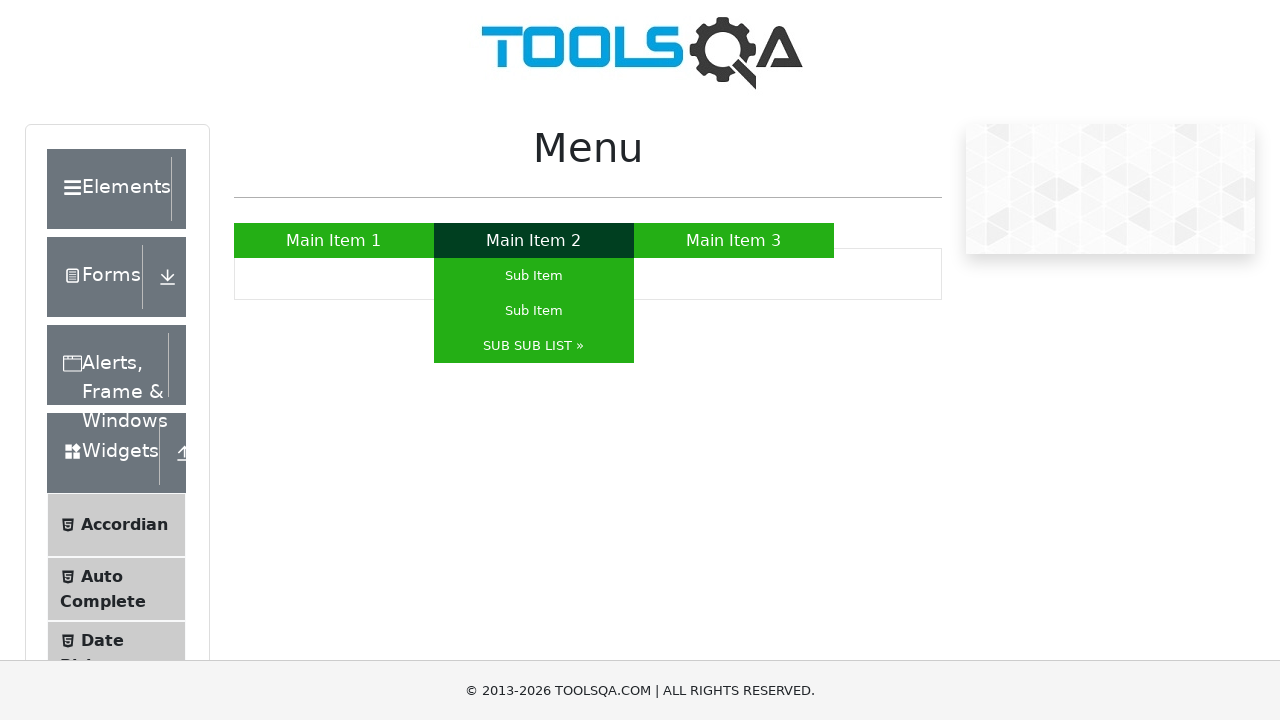

Hovered over SUB SUB LIST to reveal nested submenu at (534, 346) on a:text('SUB SUB LIST »')
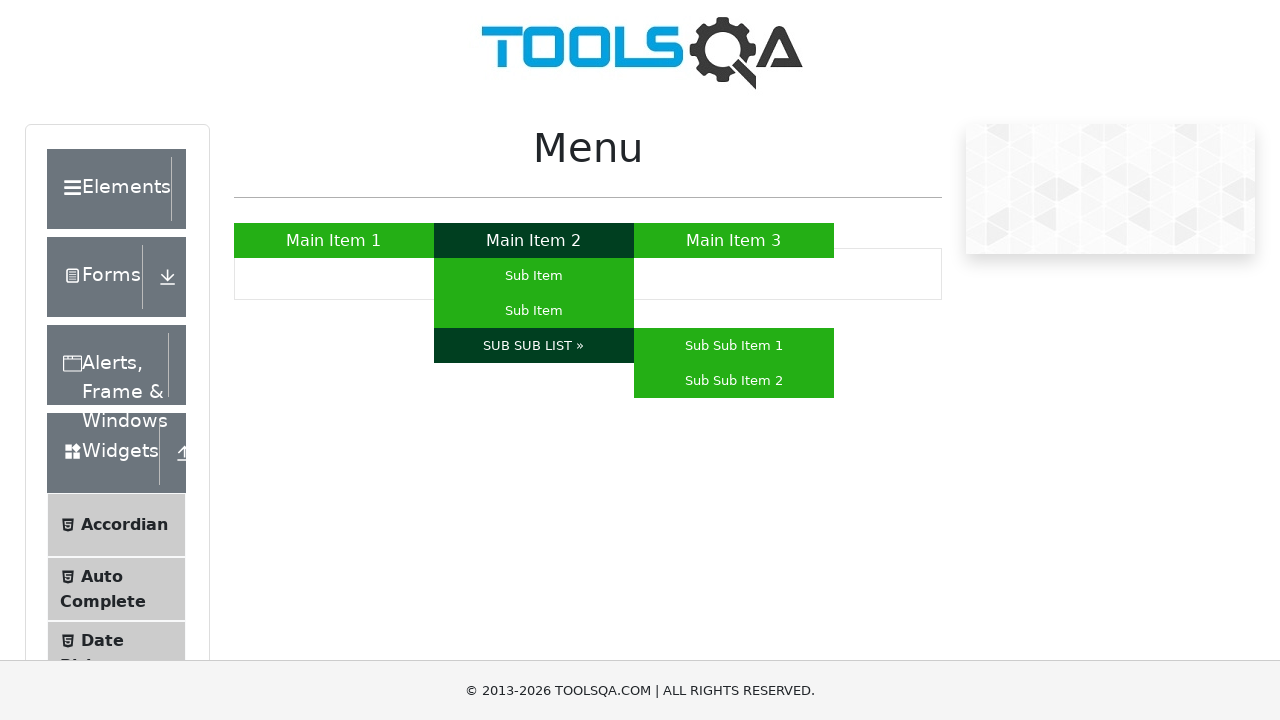

Hovered over Sub Sub Item 1 at (734, 346) on a:text('Sub Sub Item 1')
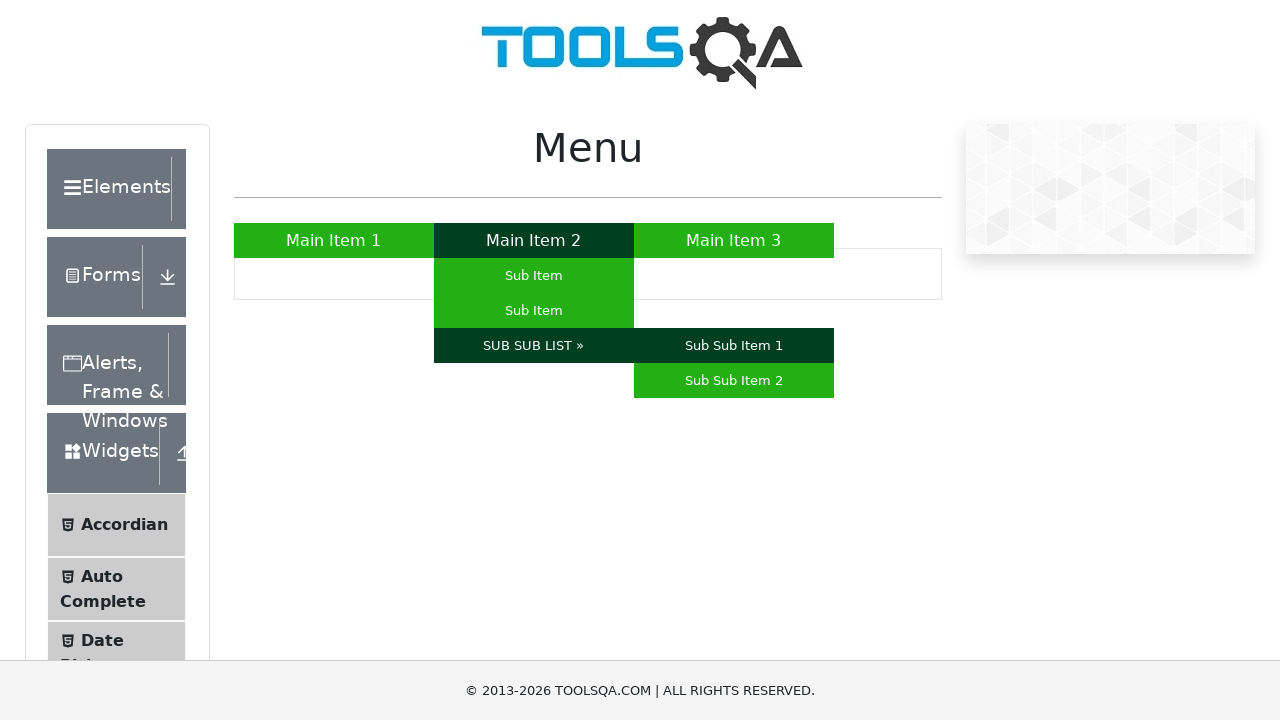

Clicked on Sub Sub Item 1 at (734, 346) on a:text('Sub Sub Item 1')
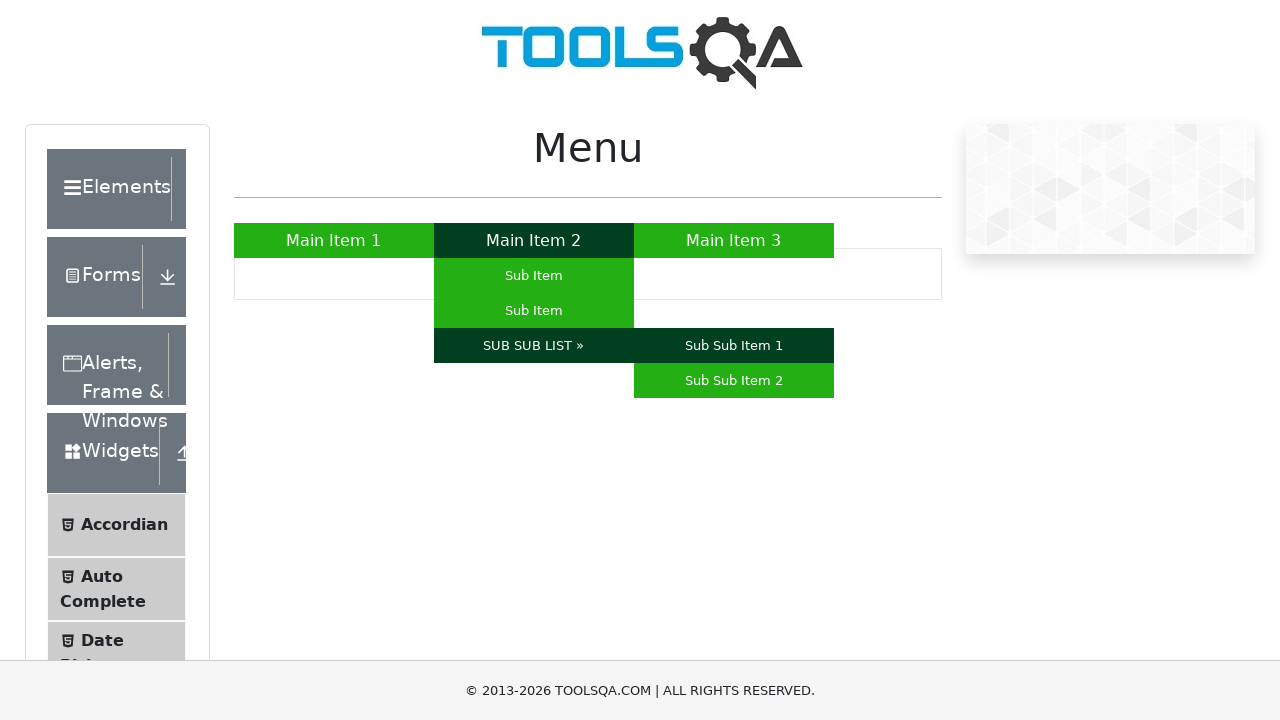

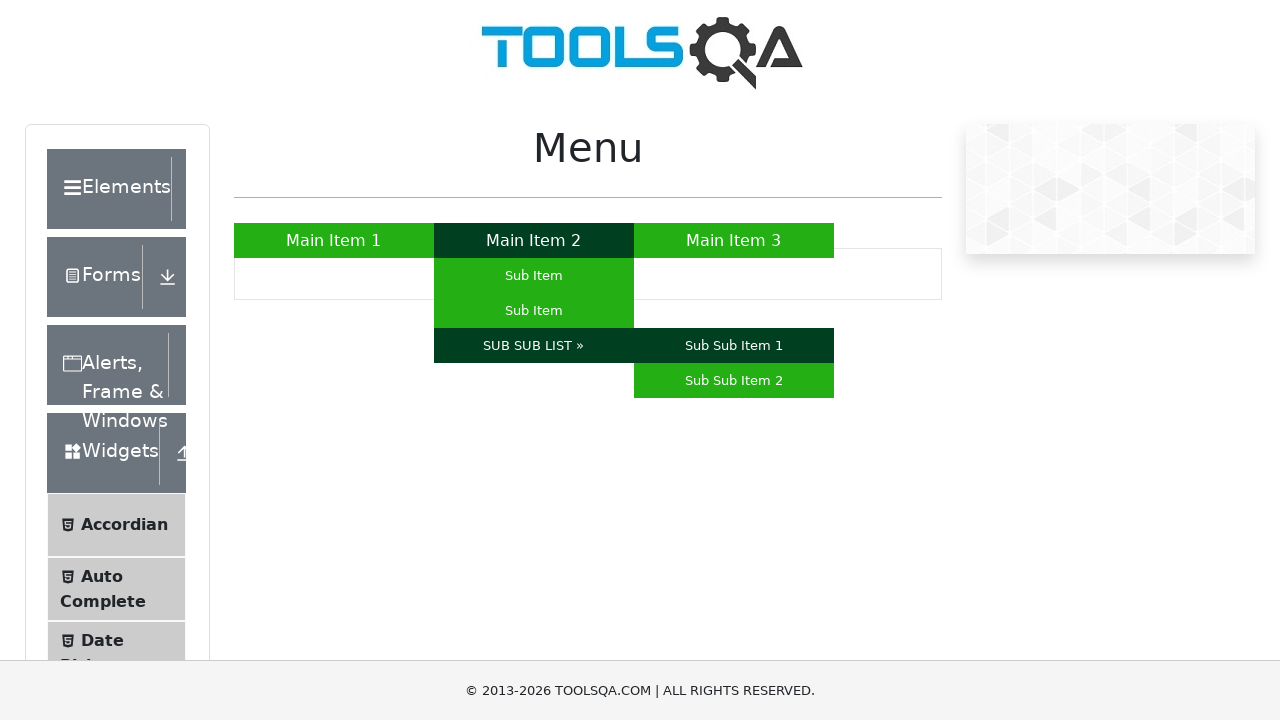